Navigates to a random fact generator website and retrieves a fact from the page

Starting URL: https://randstuff.ru/fact/

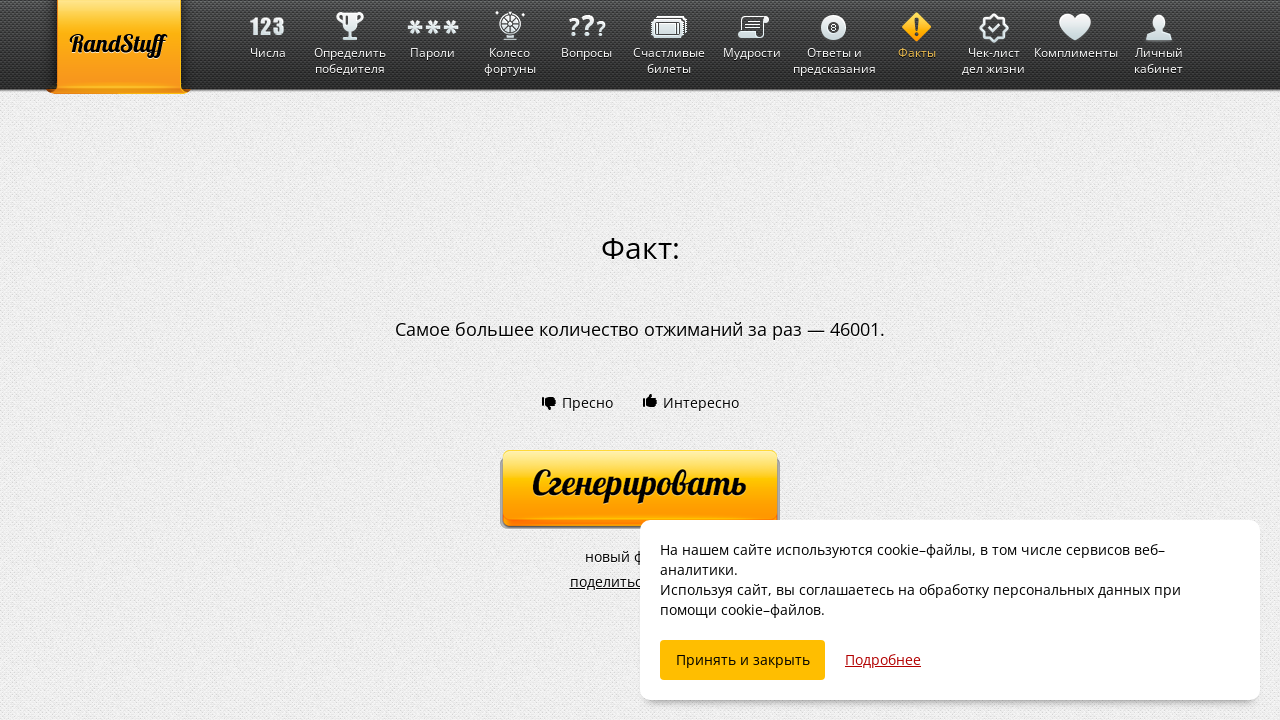

Navigated to random fact generator website
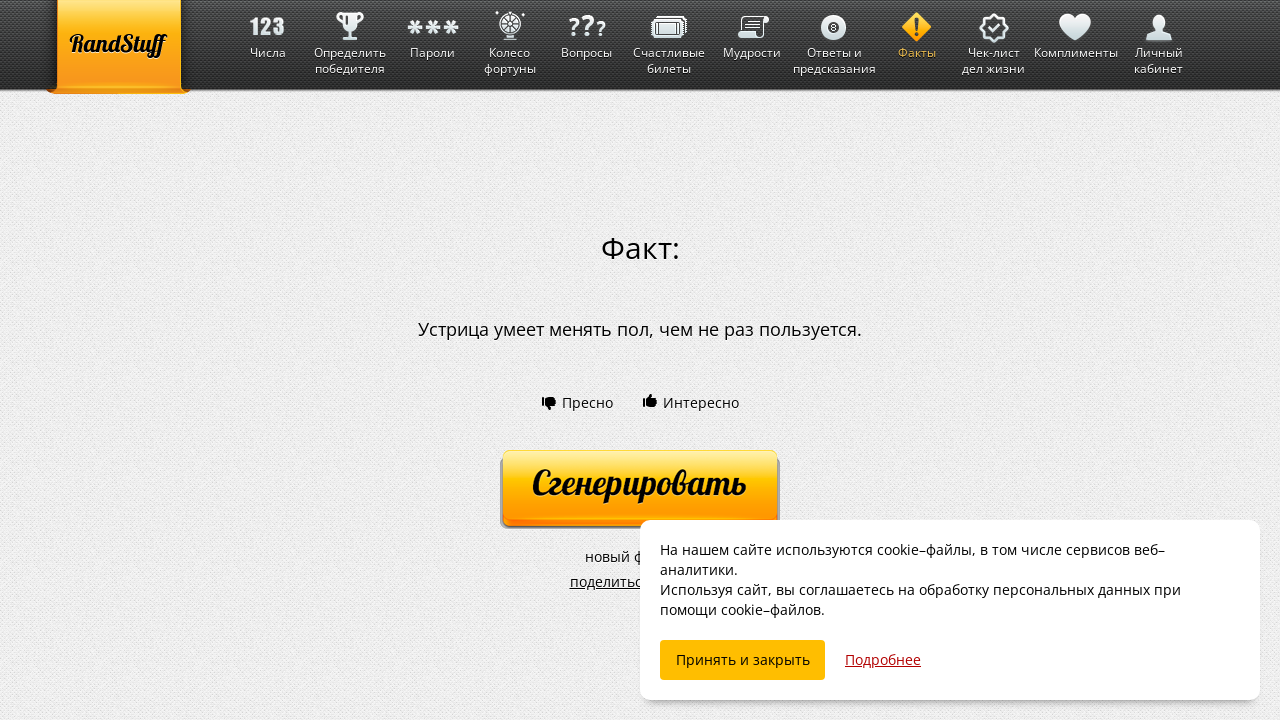

Fact element loaded on the page
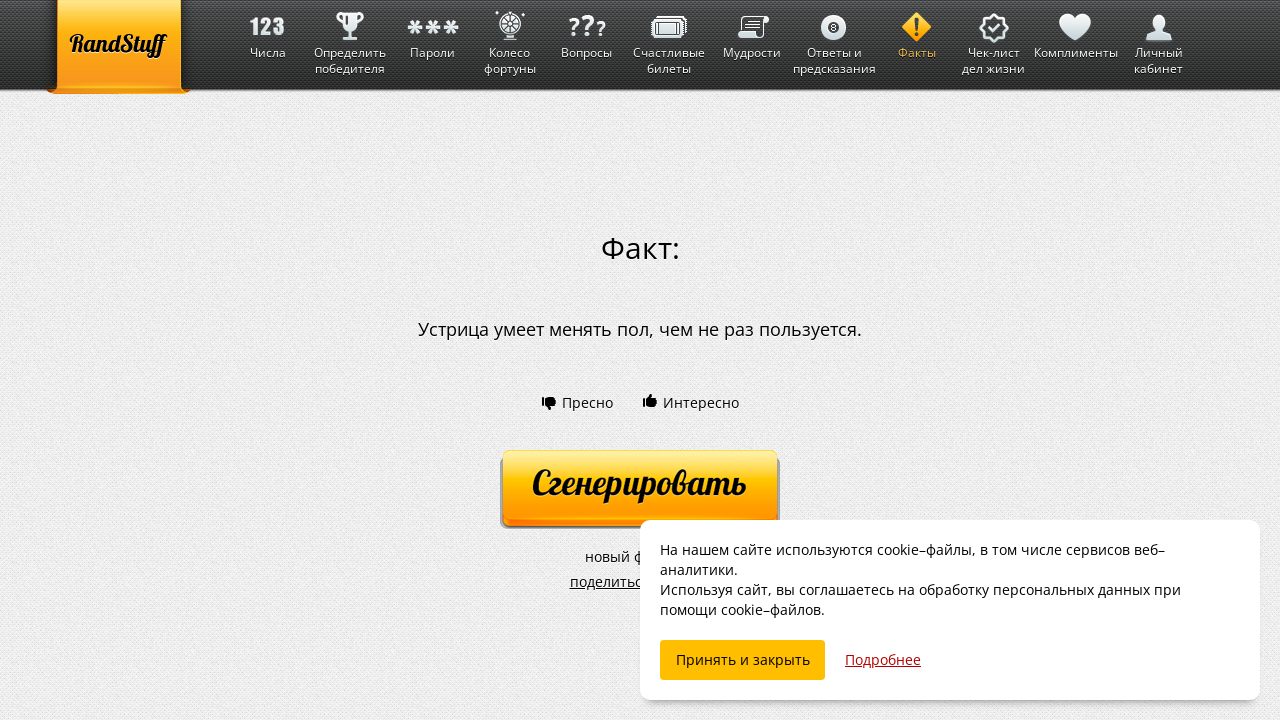

Located fact element in the DOM
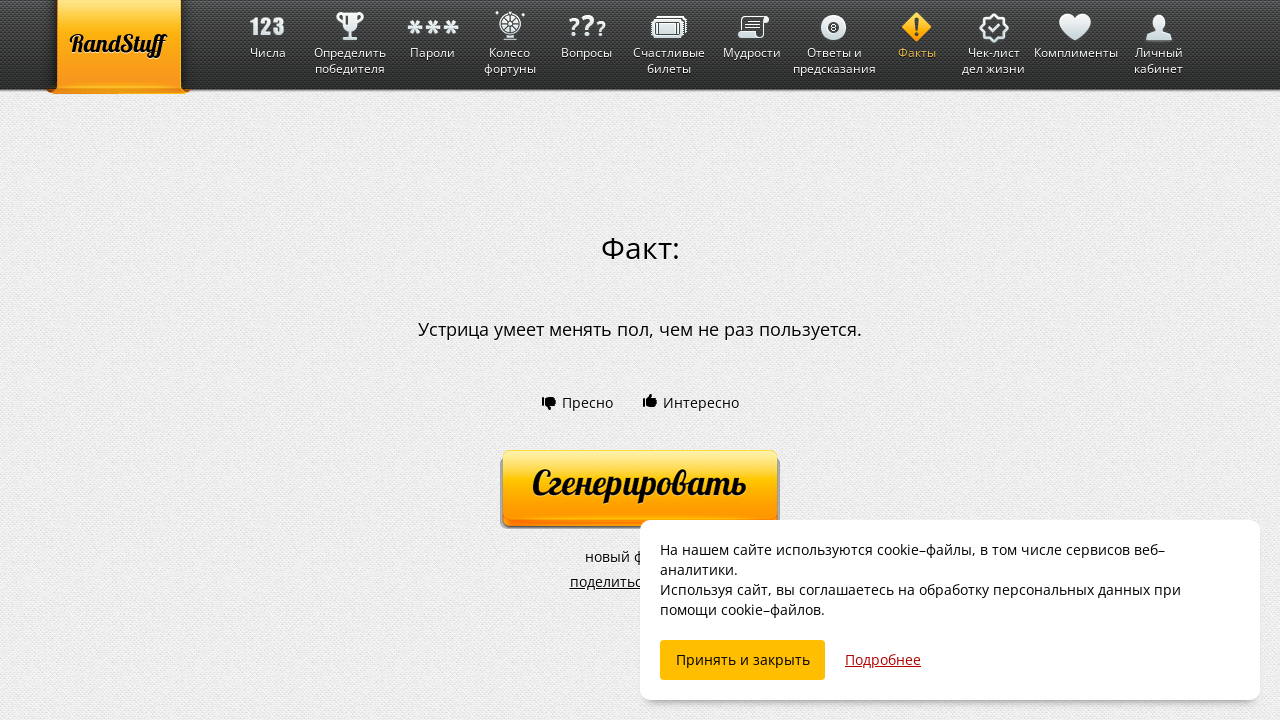

Verified that fact element is visible
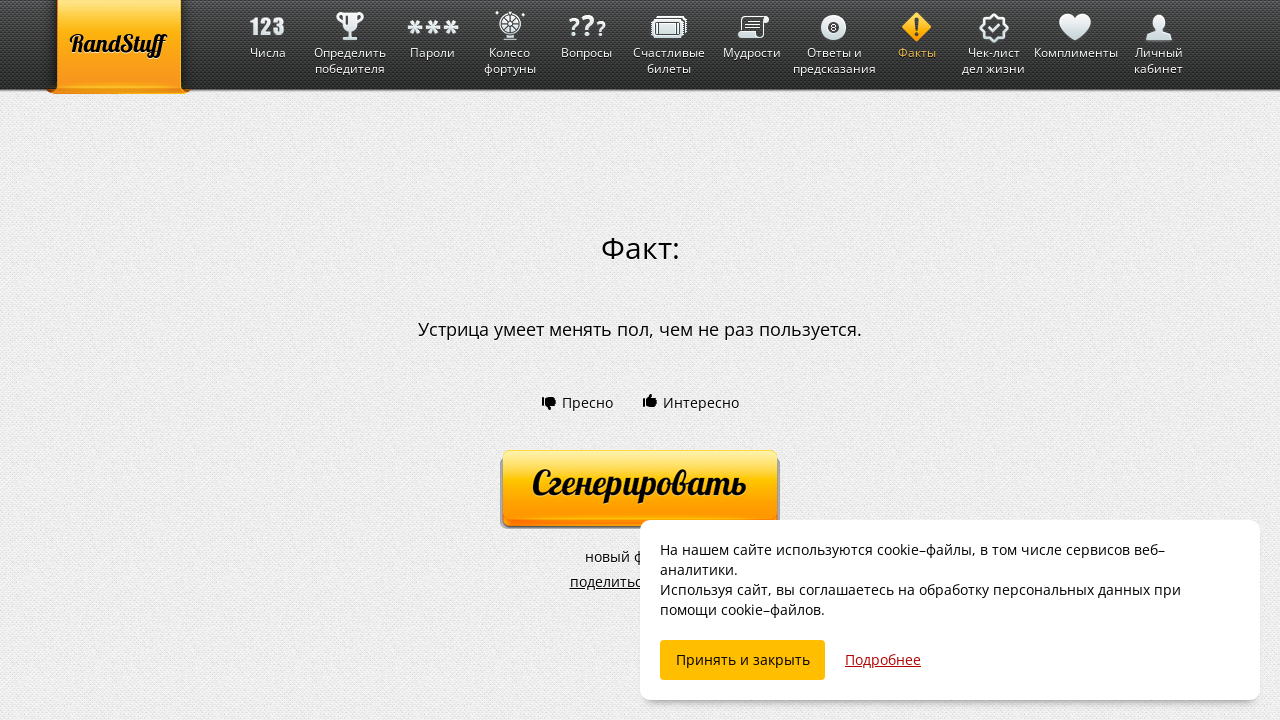

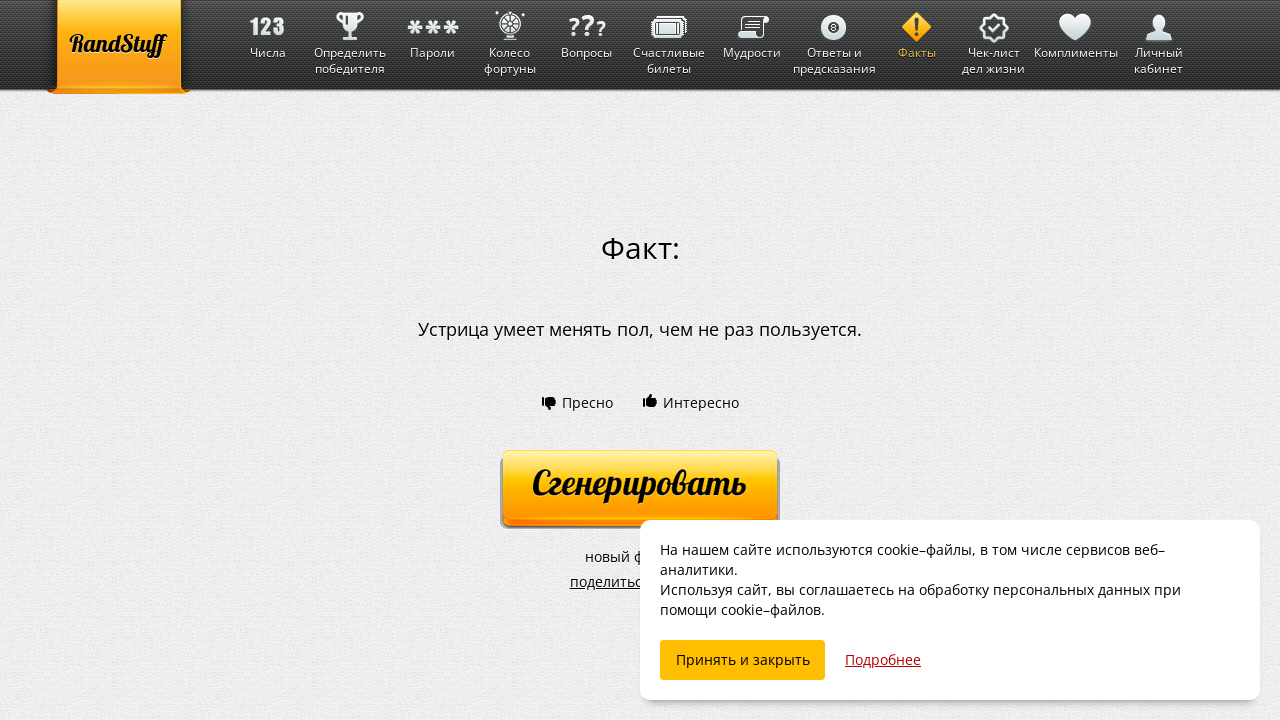